Tests filtering to display only completed todo items

Starting URL: https://demo.playwright.dev/todomvc

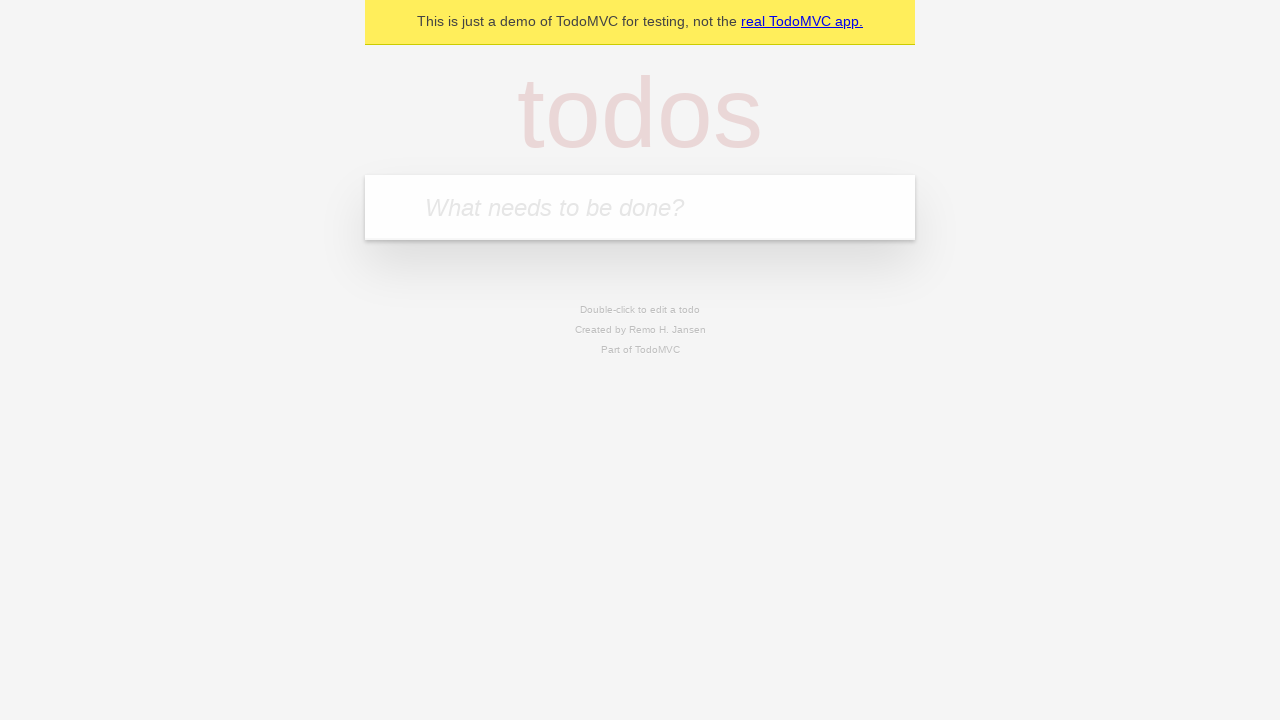

Filled todo input with 'buy some cheese' on internal:attr=[placeholder="What needs to be done?"i]
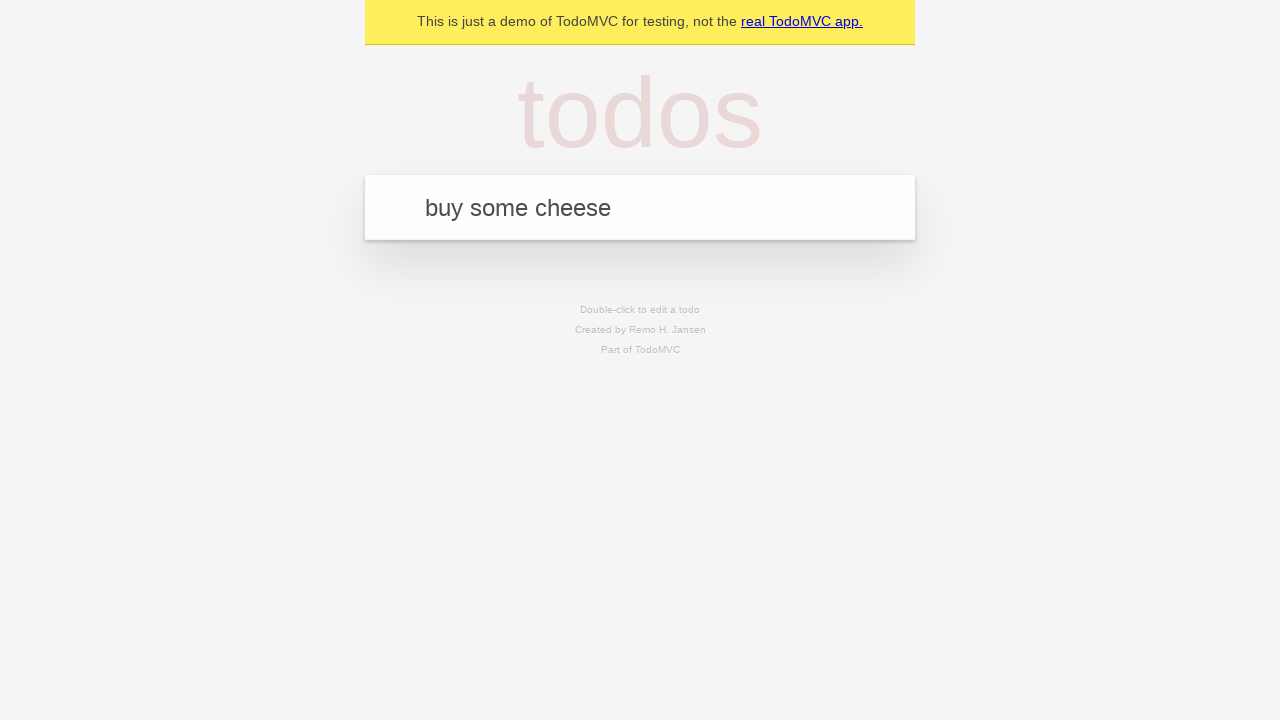

Pressed Enter to add 'buy some cheese' todo on internal:attr=[placeholder="What needs to be done?"i]
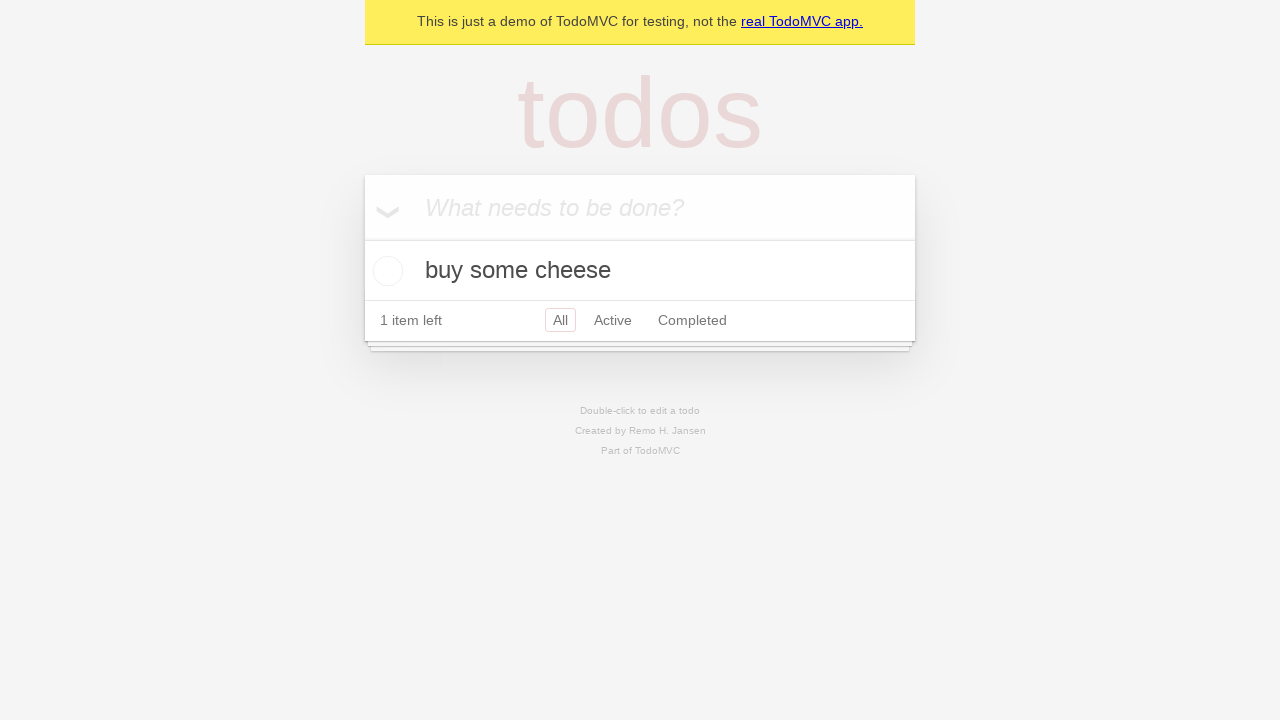

Filled todo input with 'feed the cat' on internal:attr=[placeholder="What needs to be done?"i]
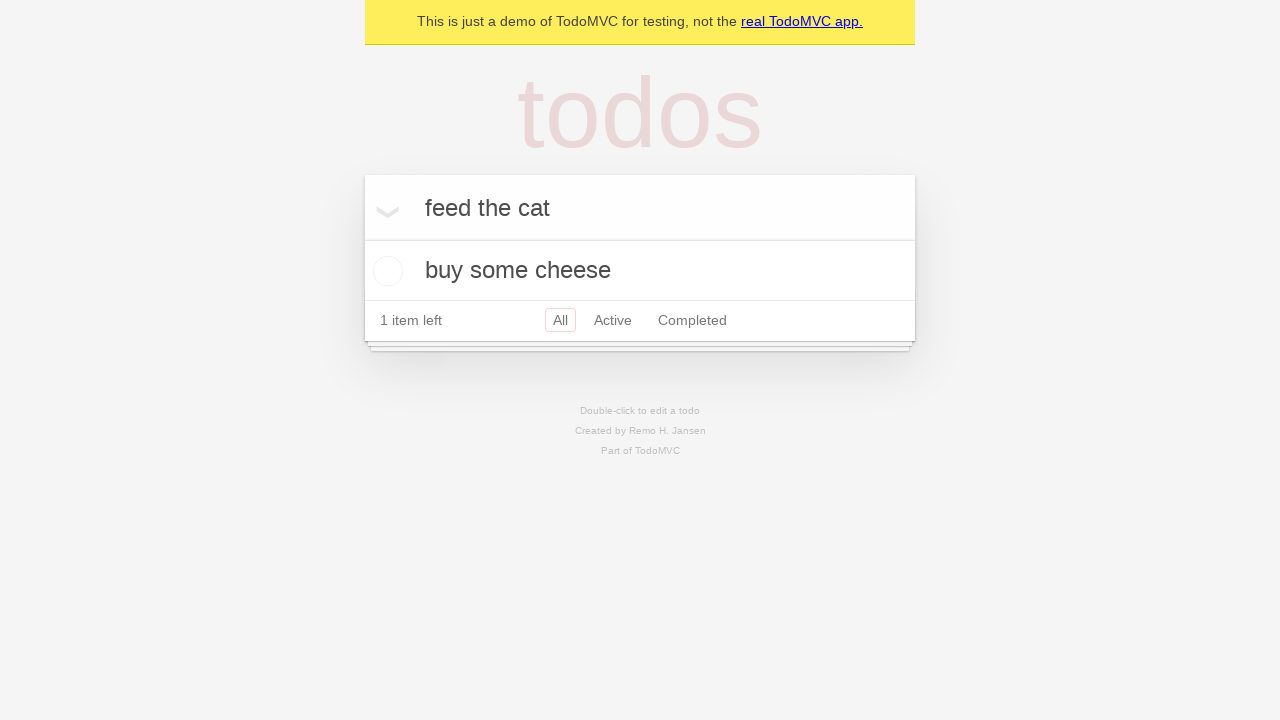

Pressed Enter to add 'feed the cat' todo on internal:attr=[placeholder="What needs to be done?"i]
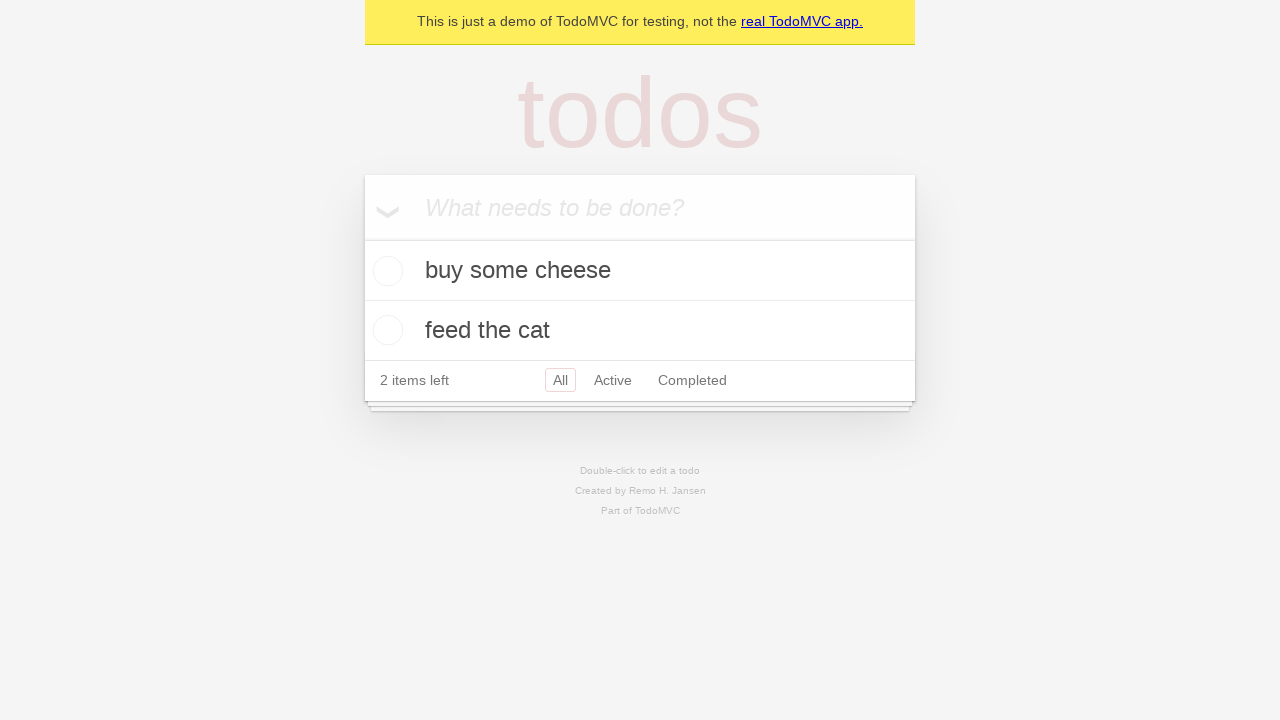

Filled todo input with 'book a doctors appointment' on internal:attr=[placeholder="What needs to be done?"i]
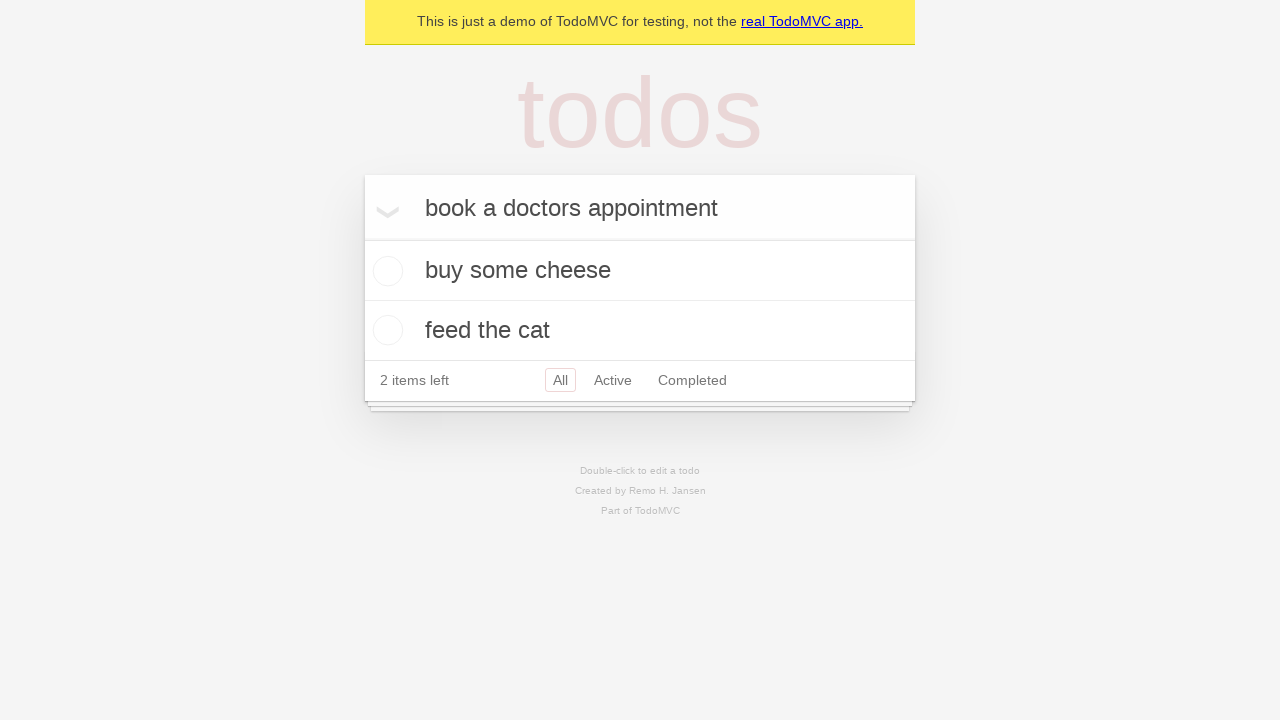

Pressed Enter to add 'book a doctors appointment' todo on internal:attr=[placeholder="What needs to be done?"i]
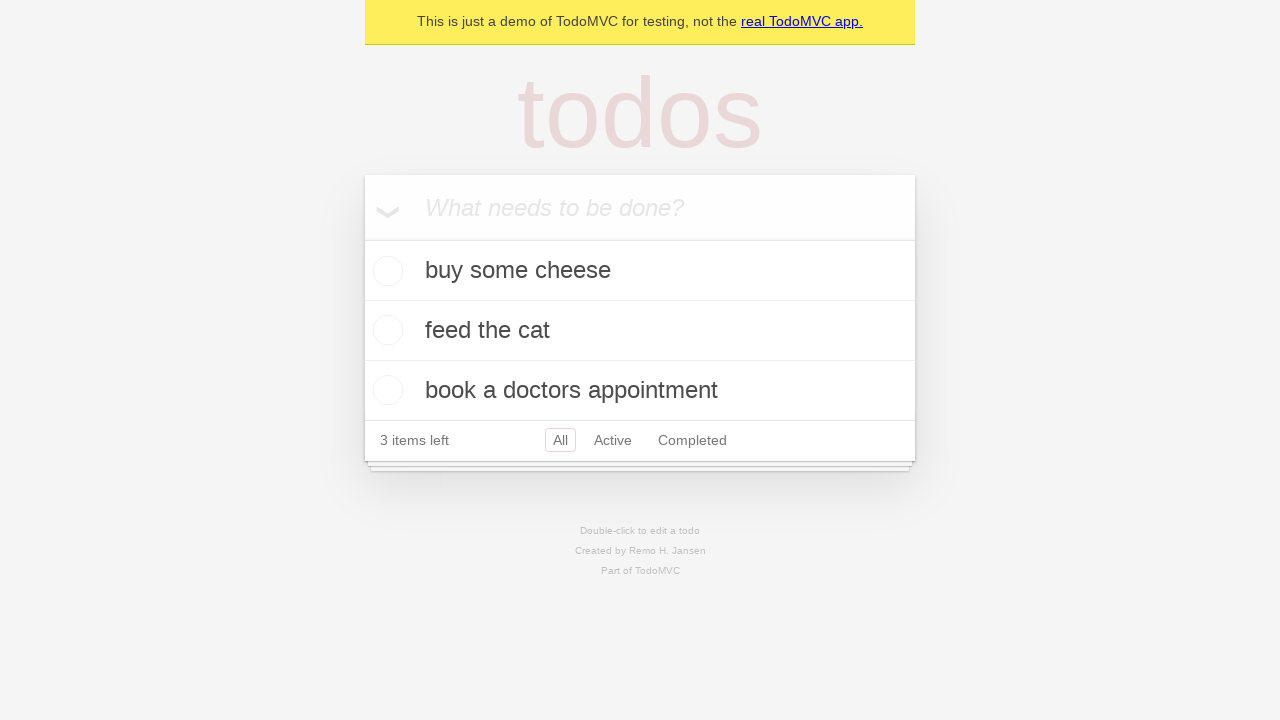

Checked the second todo item 'feed the cat' as completed at (385, 330) on internal:testid=[data-testid="todo-item"s] >> nth=1 >> internal:role=checkbox
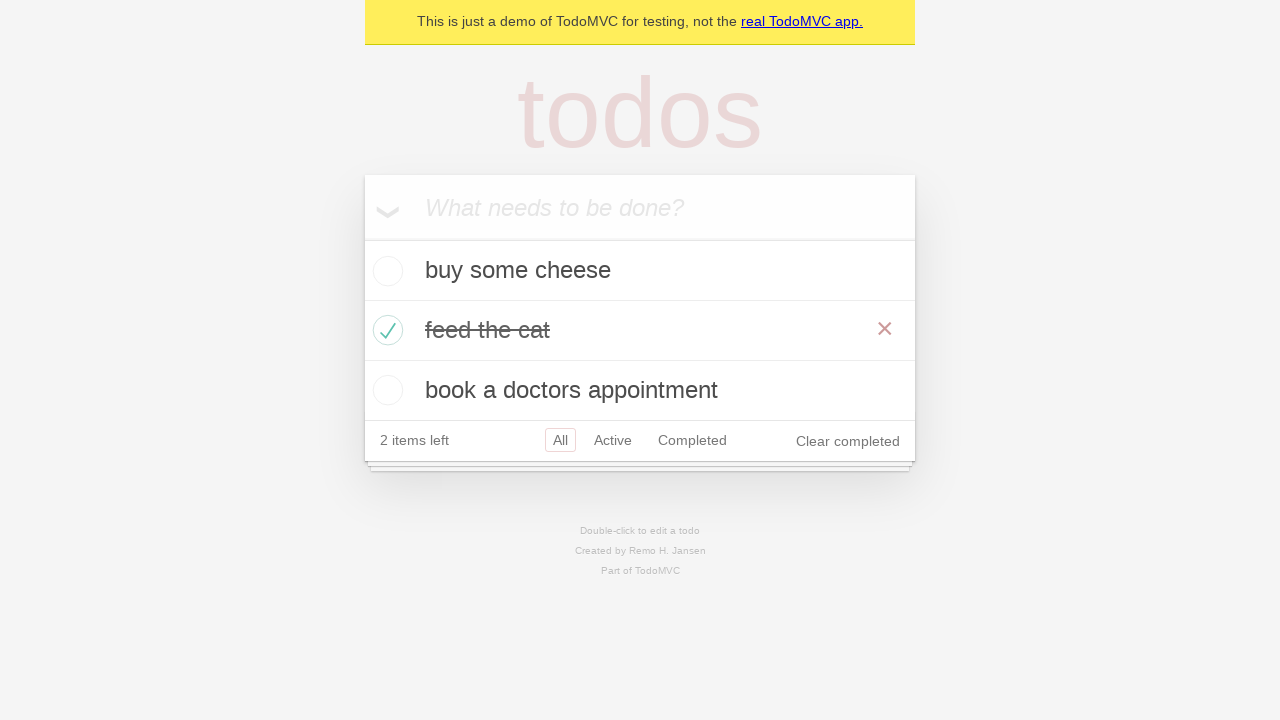

Clicked the 'Completed' filter link at (692, 440) on internal:role=link[name="Completed"i]
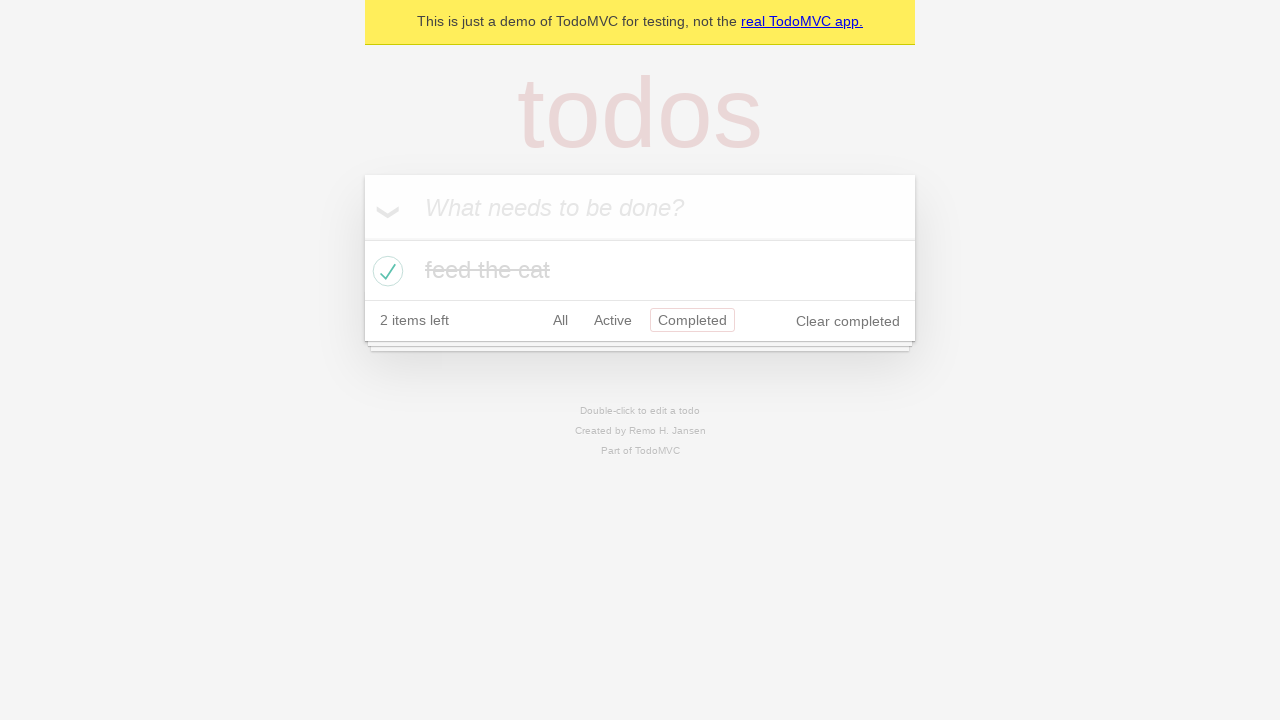

Verified completed todo items are displayed after filtering
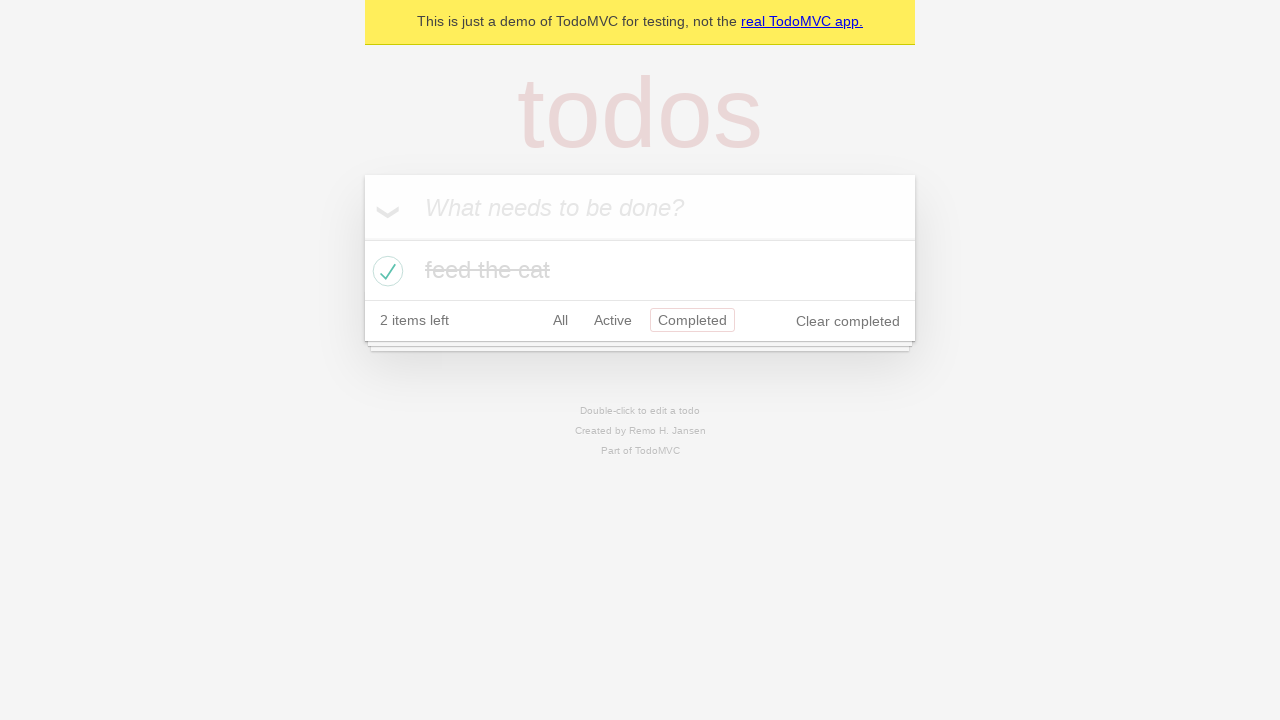

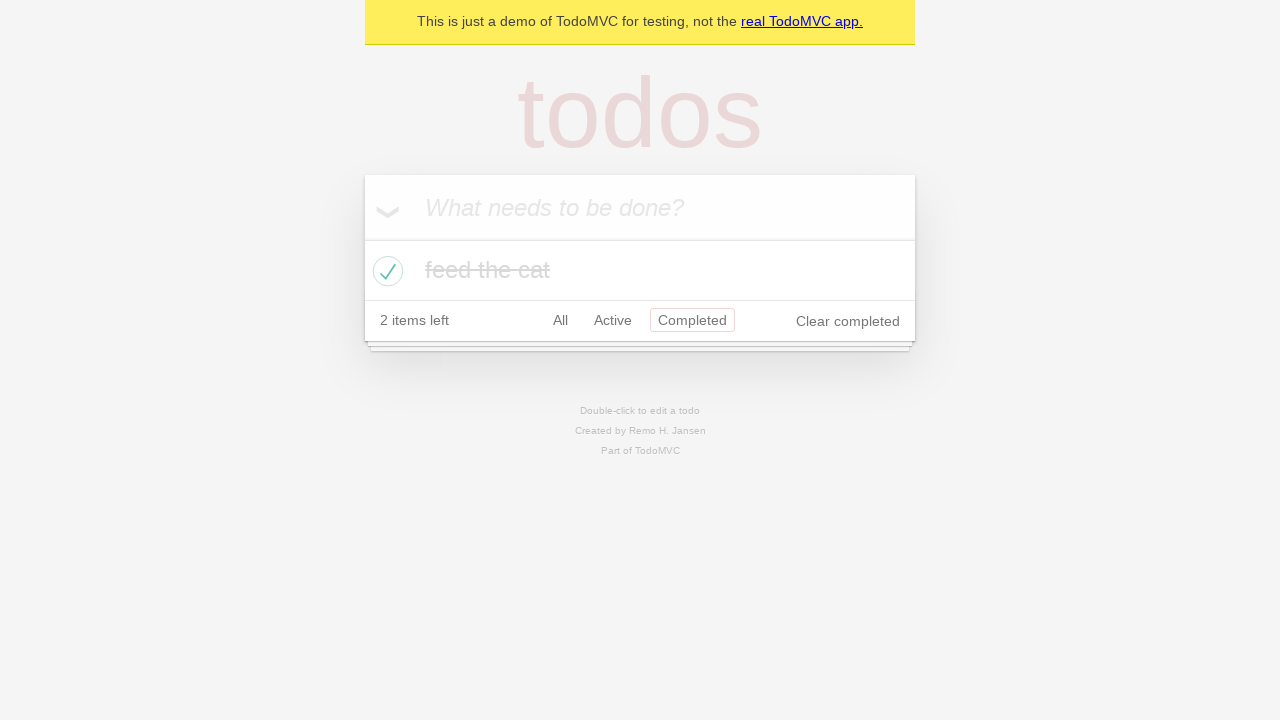